Tests firstName field validation with lowercase letters and numbers greater than 50

Starting URL: https://buggy.justtestit.org/register

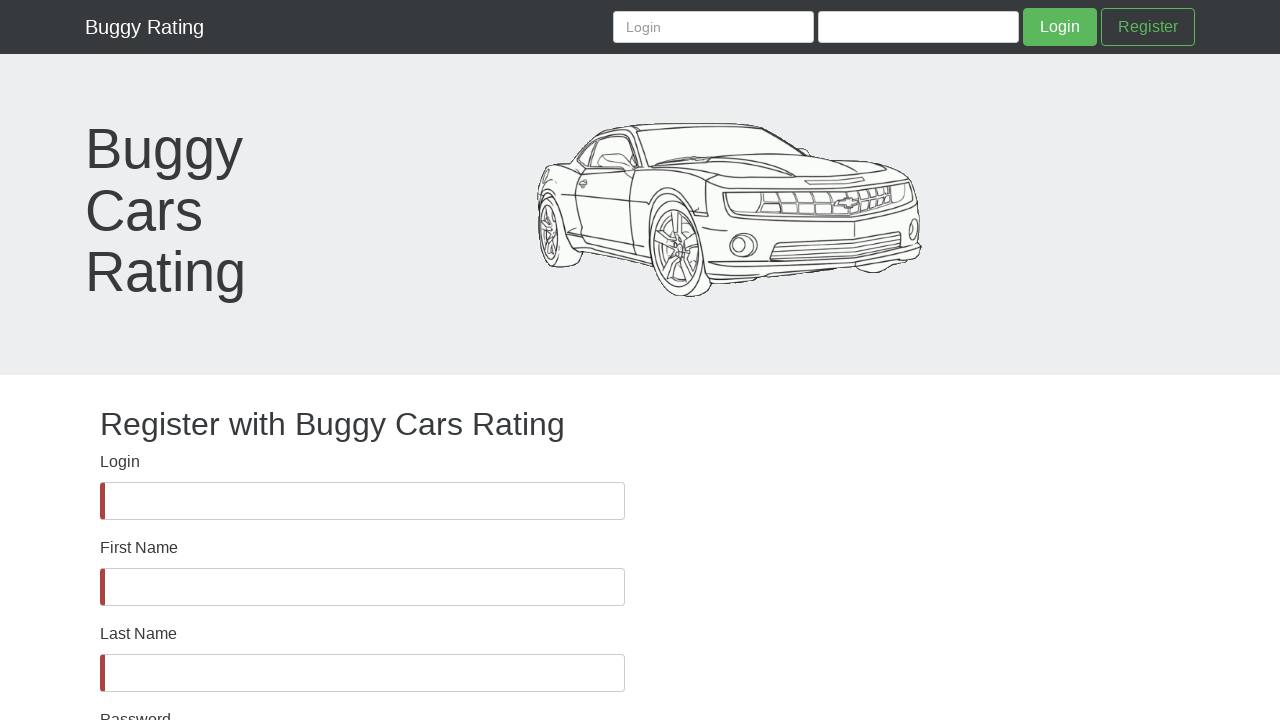

Waited for firstName field to be visible
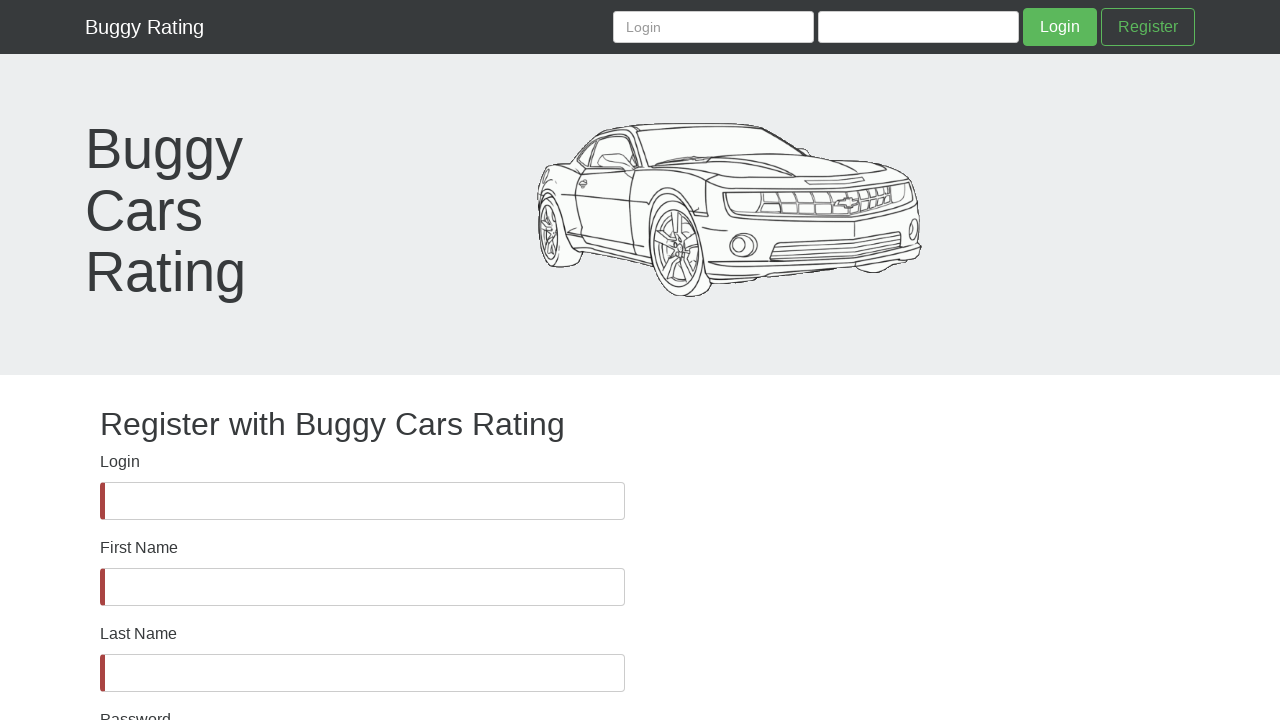

Filled firstName field with lowercase letters and numbers greater than 50 characters on #firstName
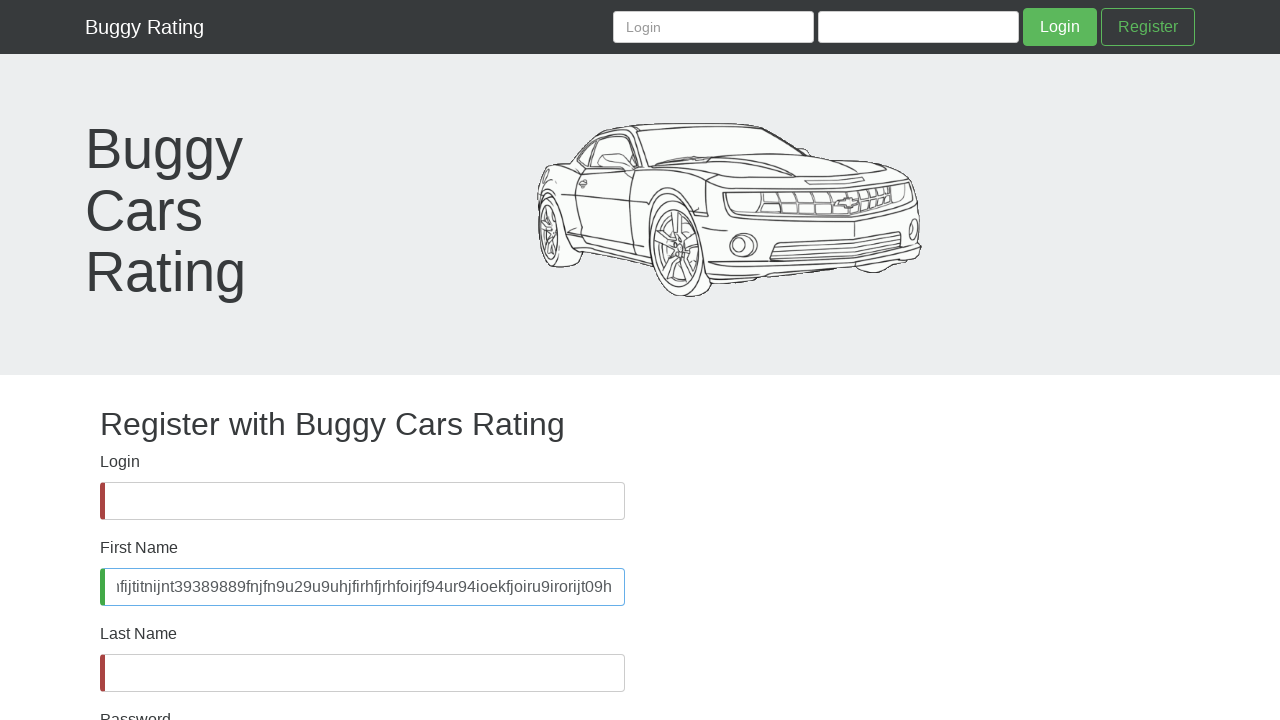

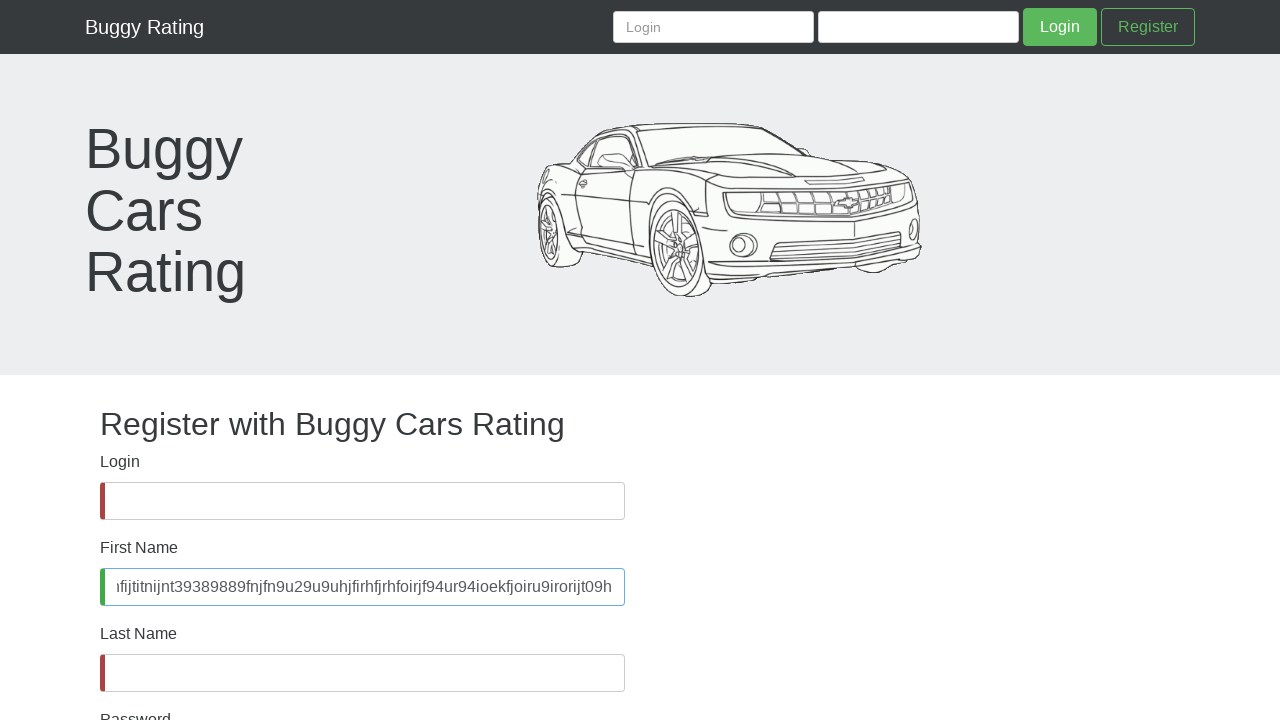